Tests checkbox functionality by checking and unchecking checkbox elements

Starting URL: https://the-internet.herokuapp.com/checkboxes

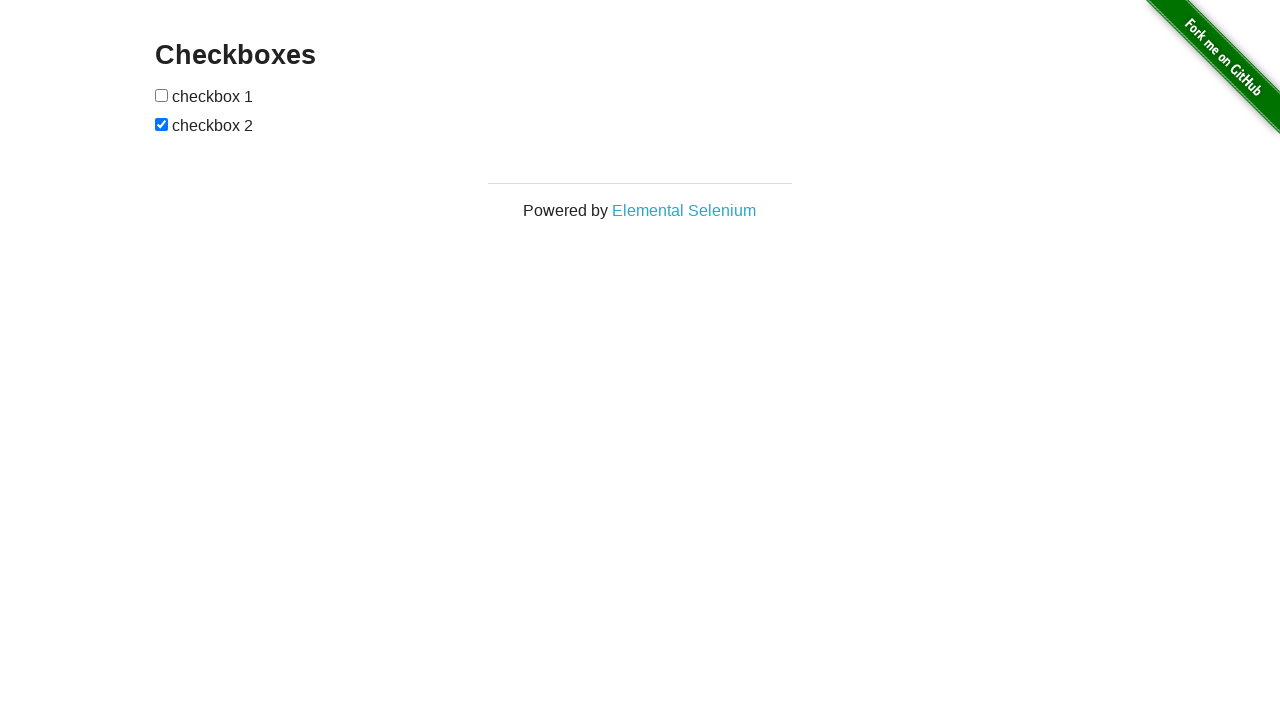

Waited for checkboxes to load
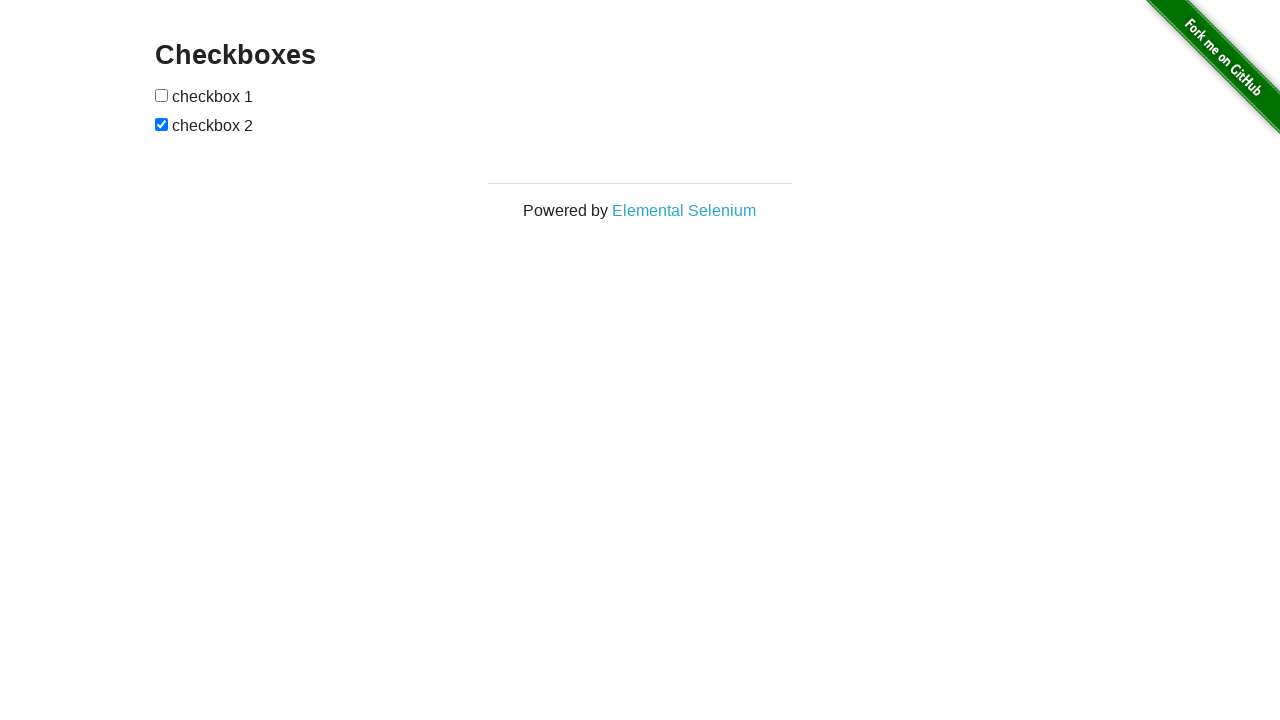

Checked the first checkbox at (162, 95) on input[type='checkbox'] >> nth=0
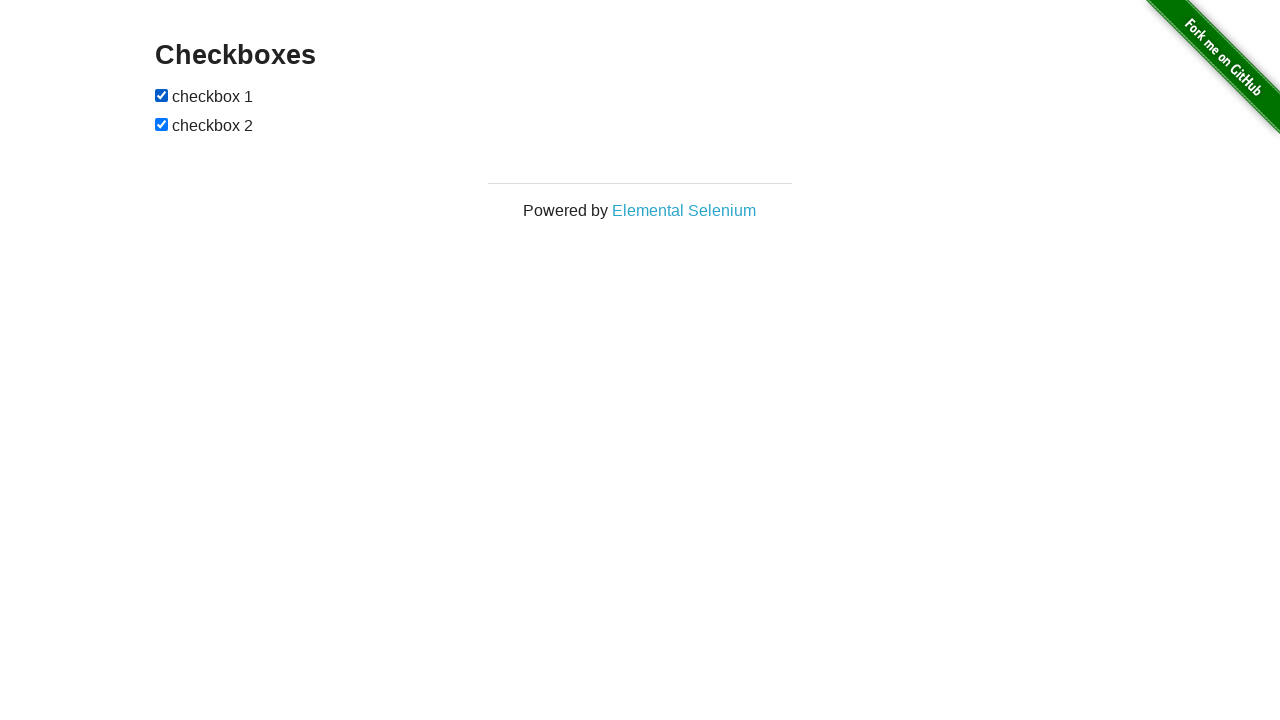

Checked the second checkbox on input[type='checkbox'] >> nth=1
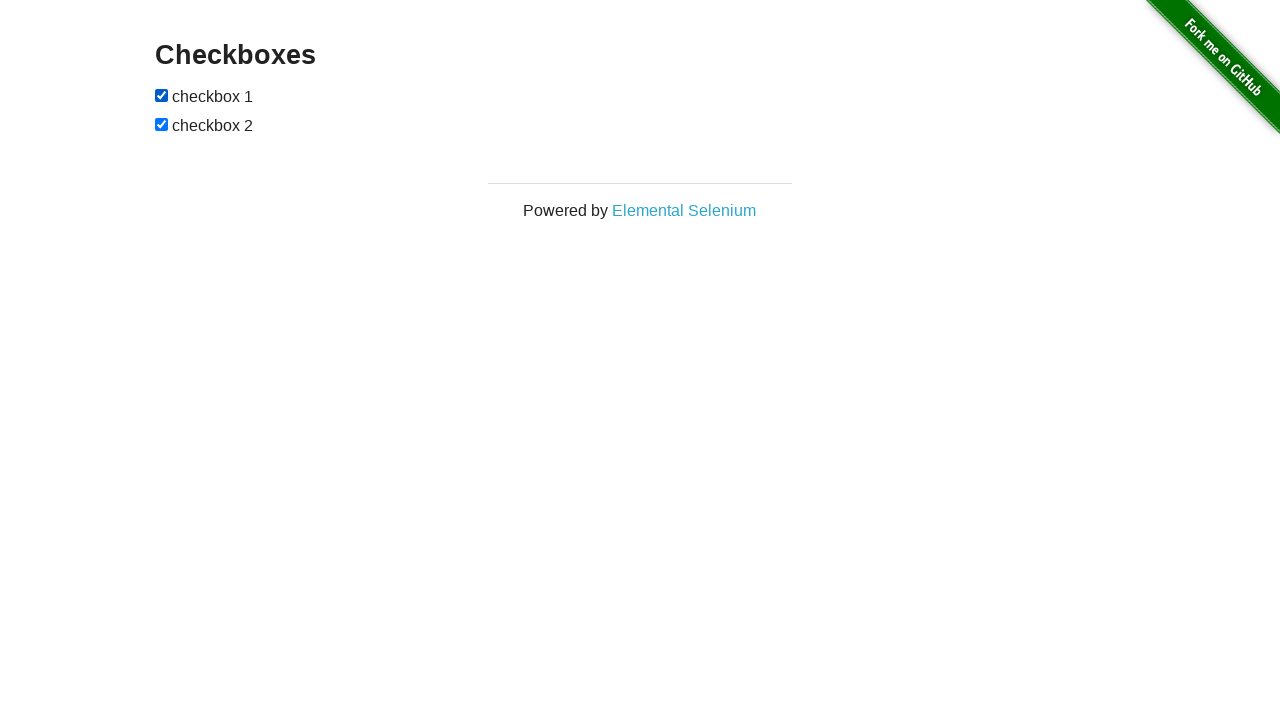

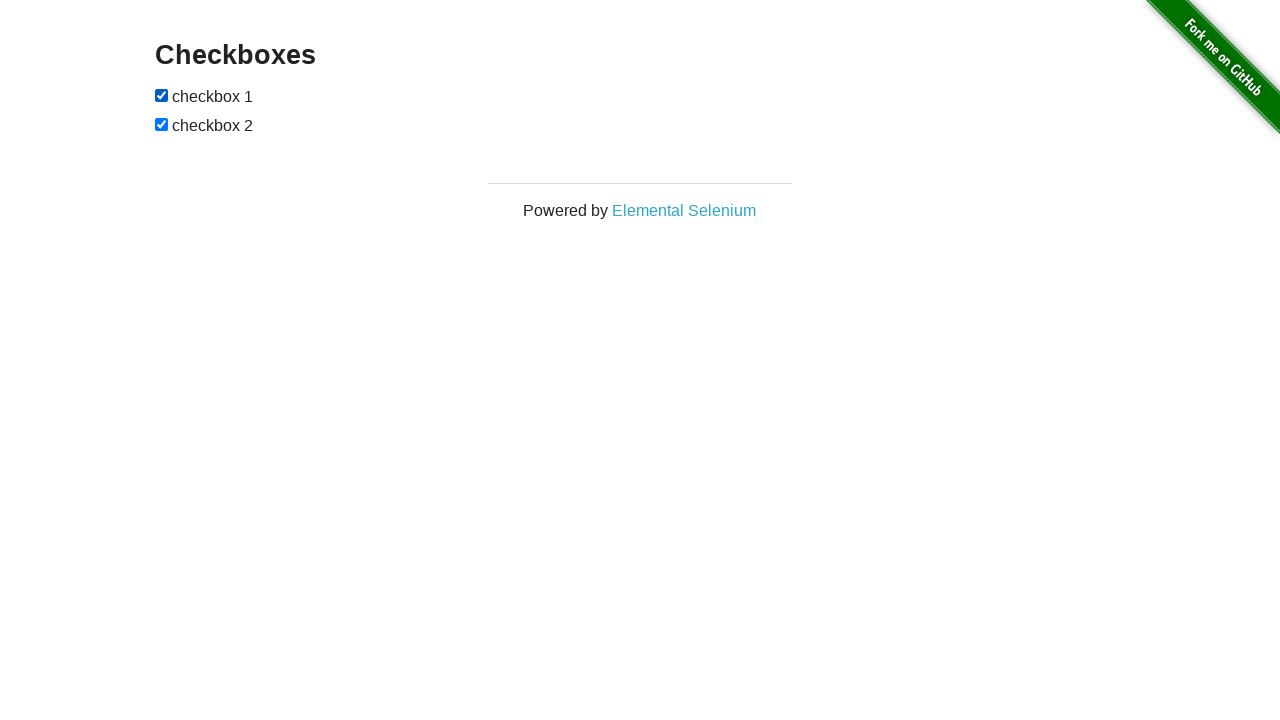